Tests the number input page with a number that is too small and verifies error message is displayed

Starting URL: https://kristinek.github.io/site/tasks/enter_a_number

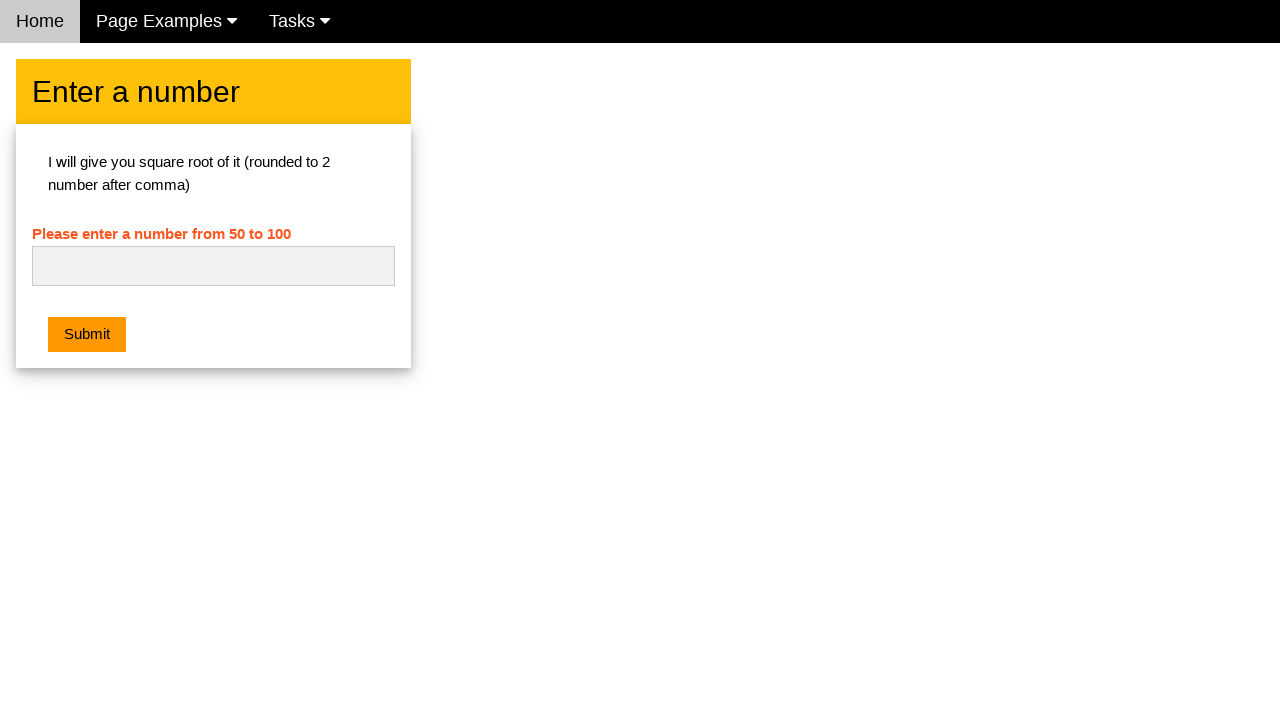

Cleared the number input field on #numb
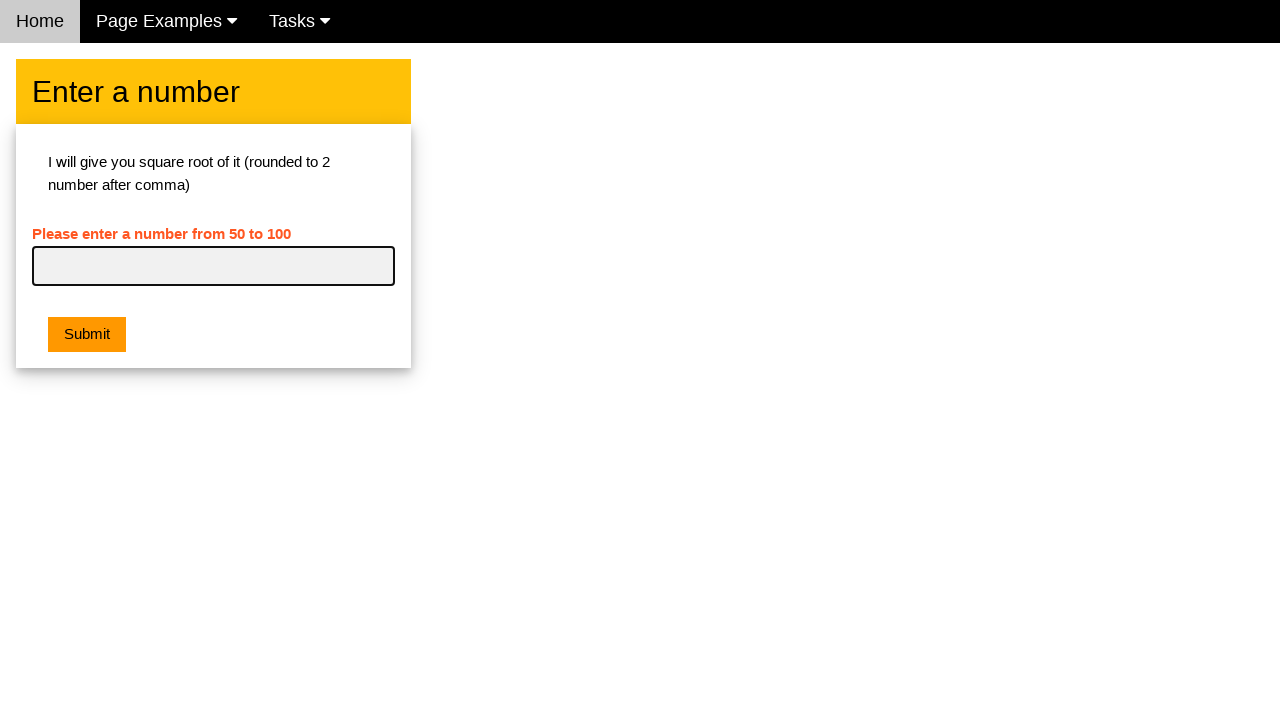

Entered number '10' (too small) in the input field on #numb
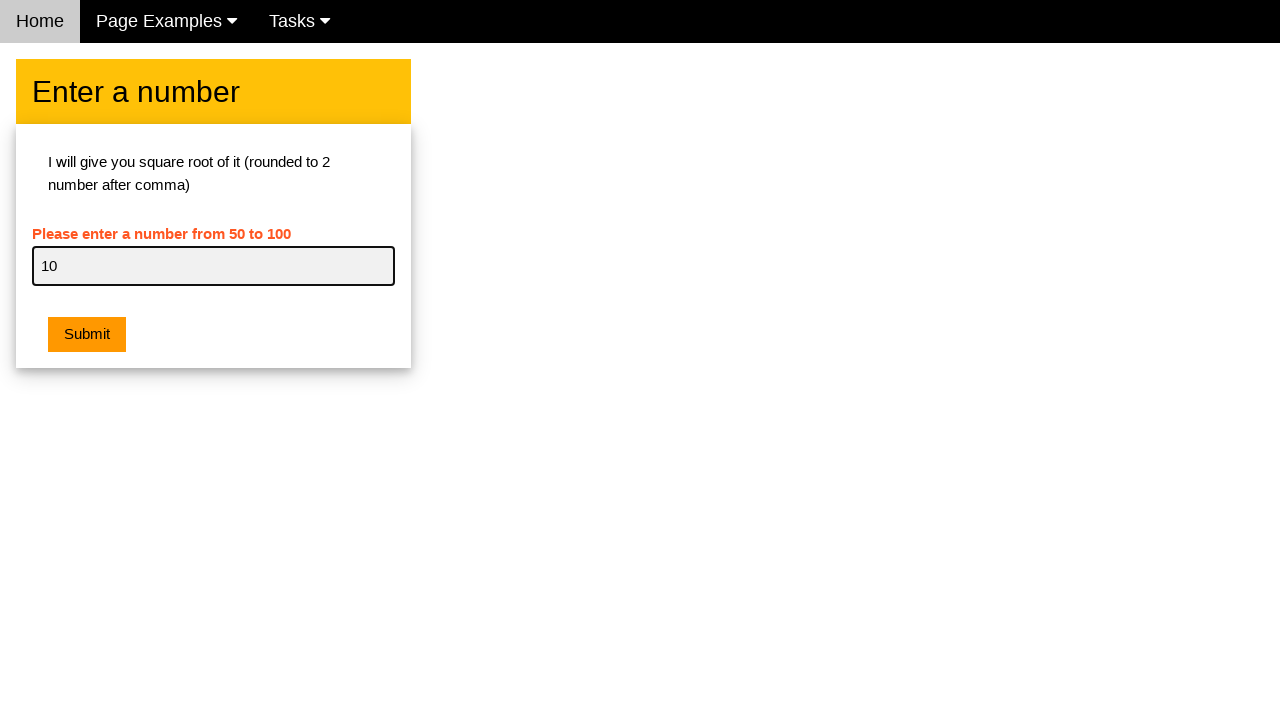

Clicked the submit button at (87, 335) on .w3-btn
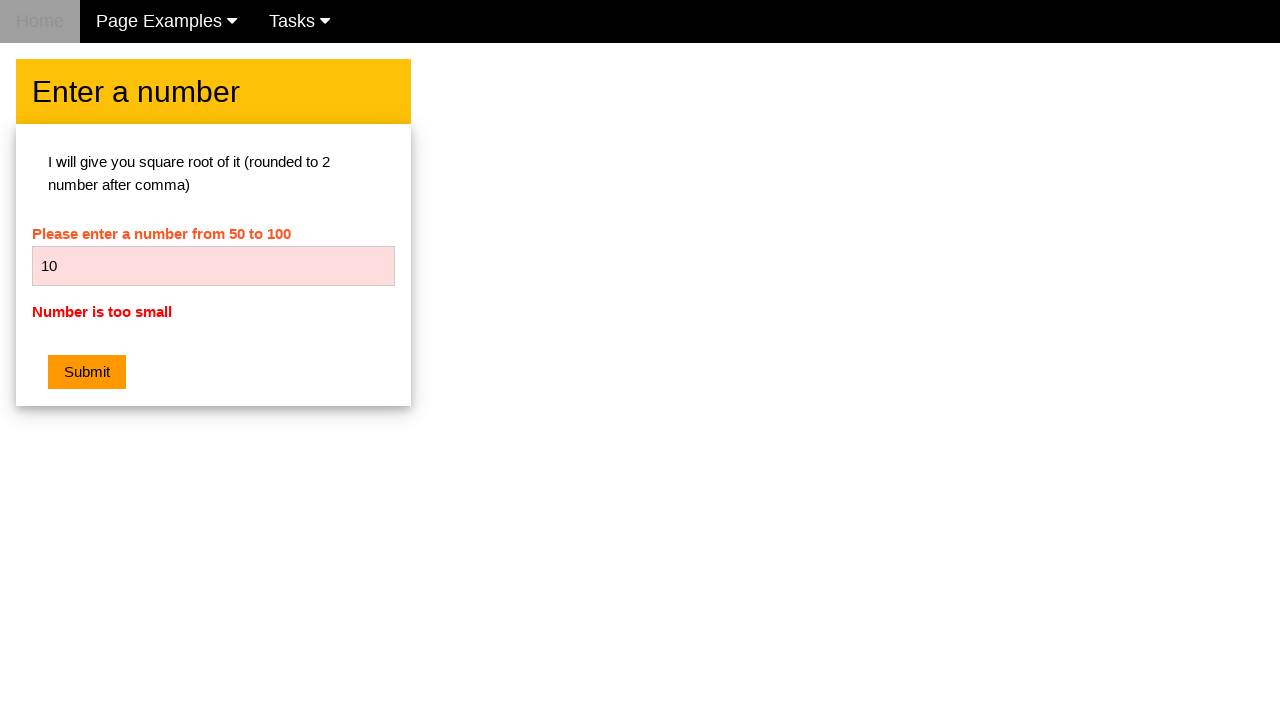

Verified error message is displayed
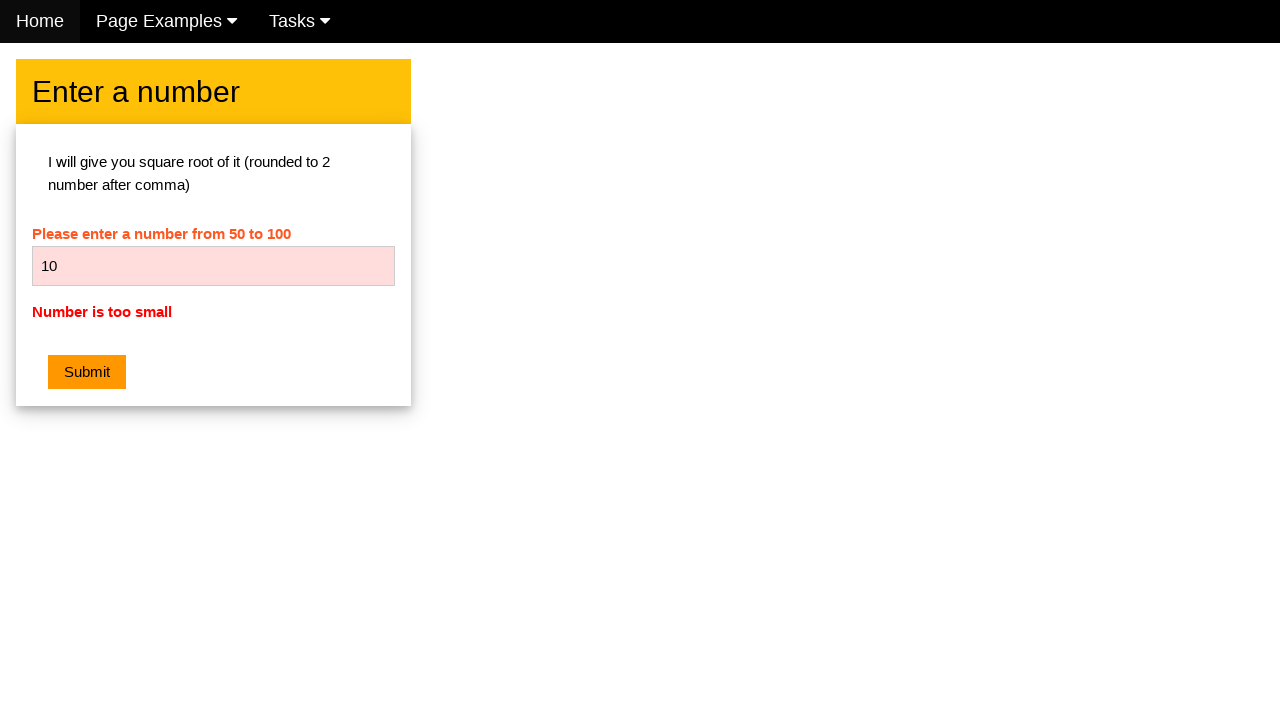

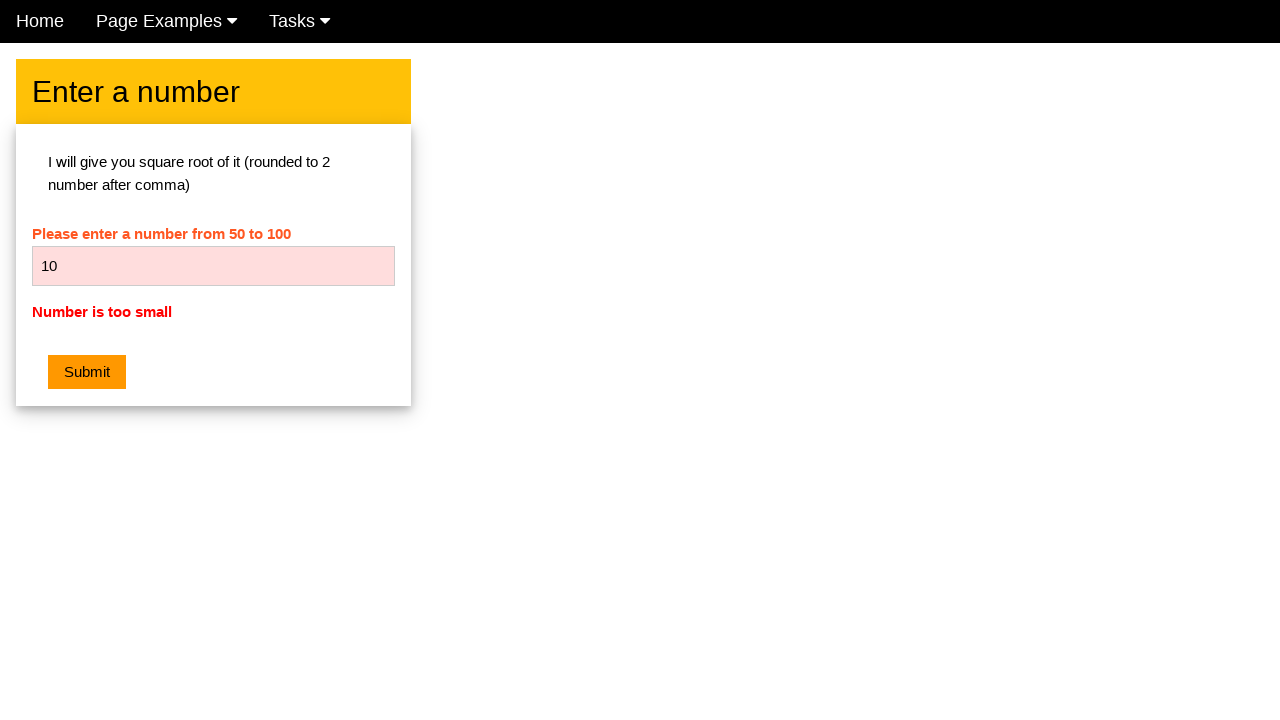